Tests filtering to display all items after viewing other filters

Starting URL: https://demo.playwright.dev/todomvc

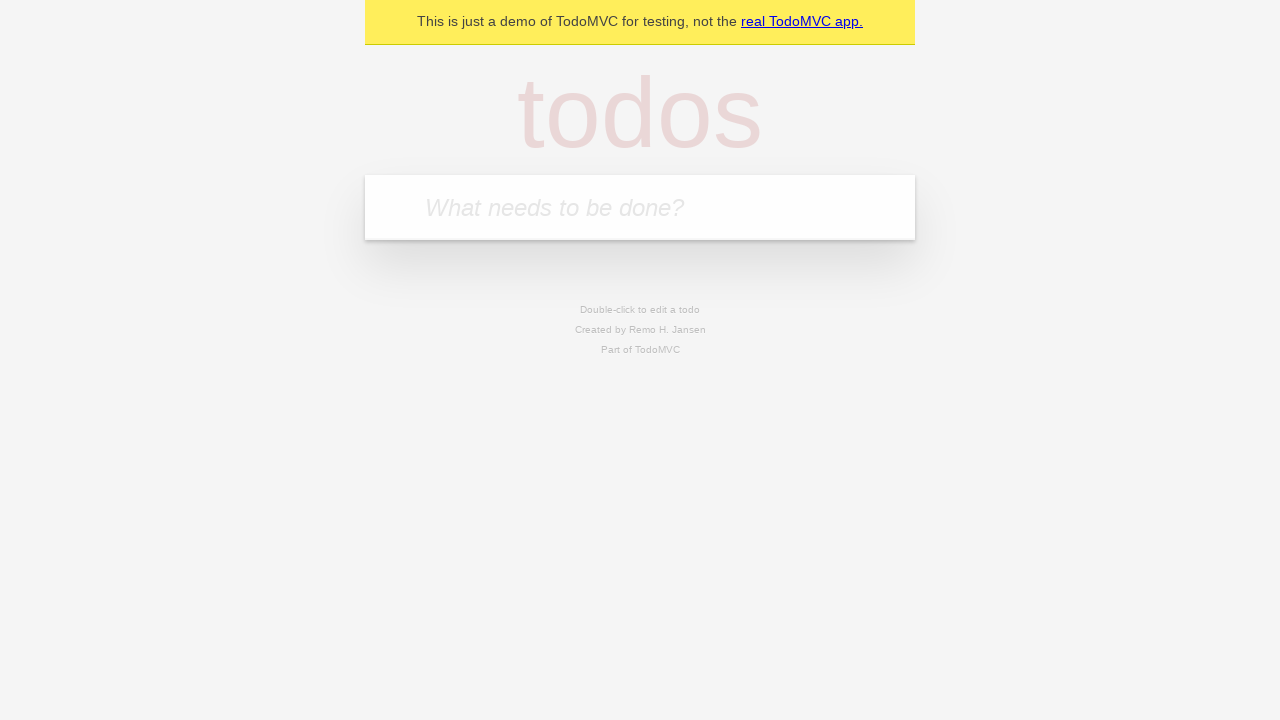

Filled todo input with 'buy some cheese' on internal:attr=[placeholder="What needs to be done?"i]
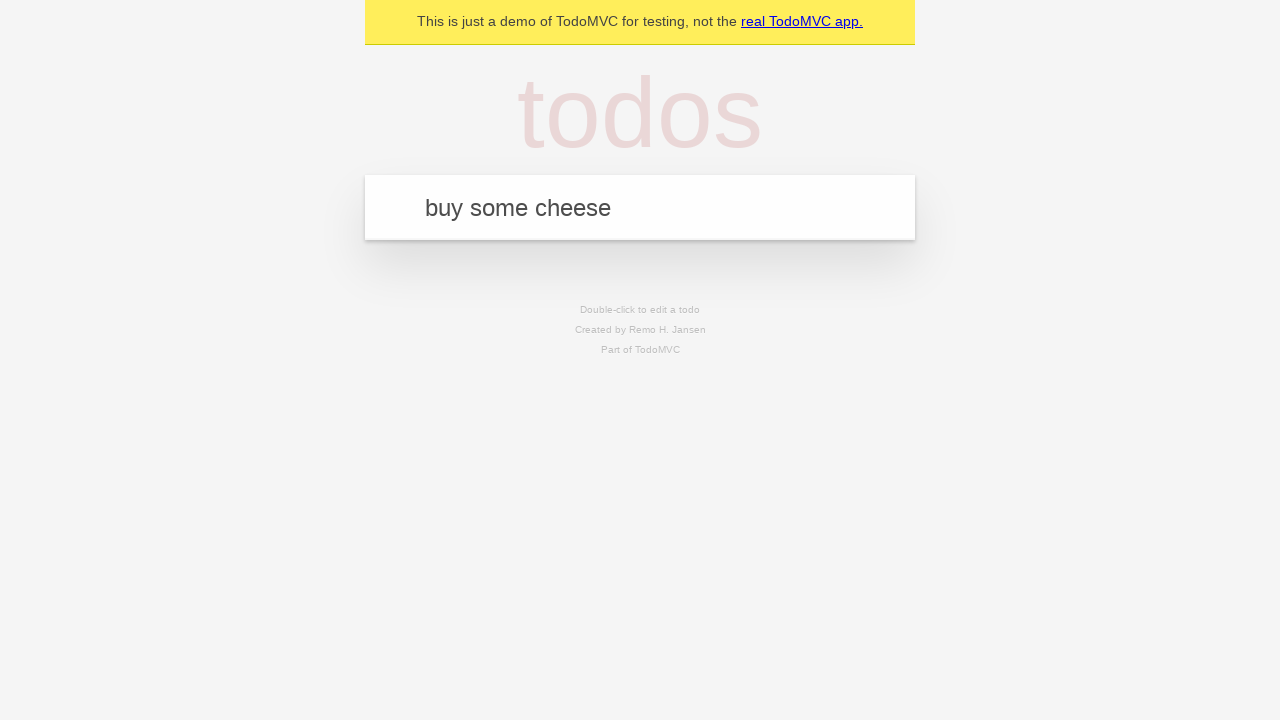

Pressed Enter to create todo 'buy some cheese' on internal:attr=[placeholder="What needs to be done?"i]
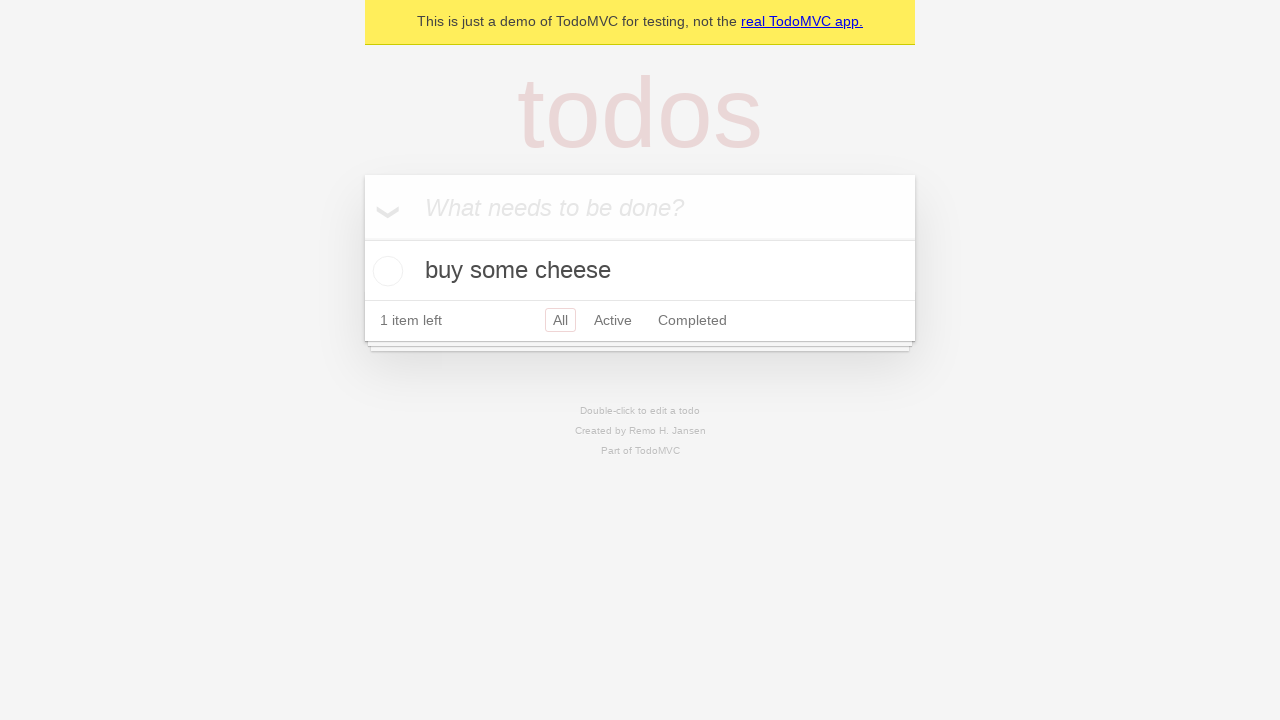

Filled todo input with 'feed the cat' on internal:attr=[placeholder="What needs to be done?"i]
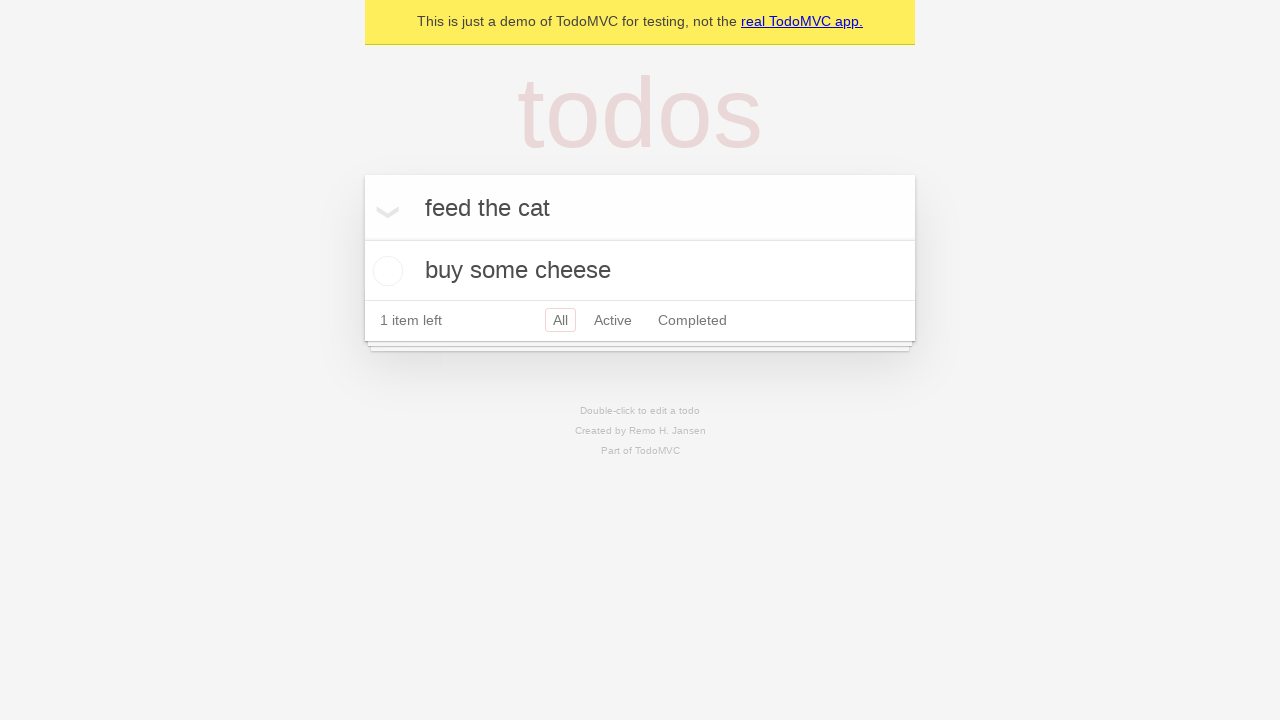

Pressed Enter to create todo 'feed the cat' on internal:attr=[placeholder="What needs to be done?"i]
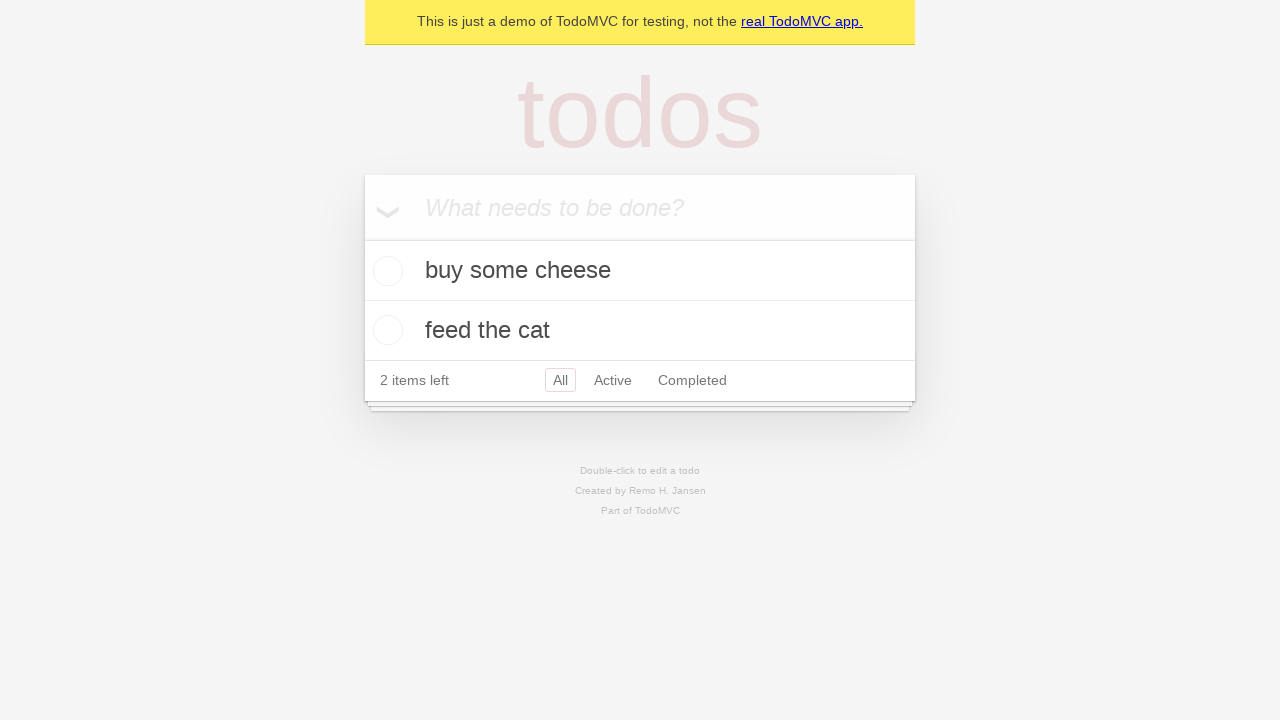

Filled todo input with 'book a doctors appointment' on internal:attr=[placeholder="What needs to be done?"i]
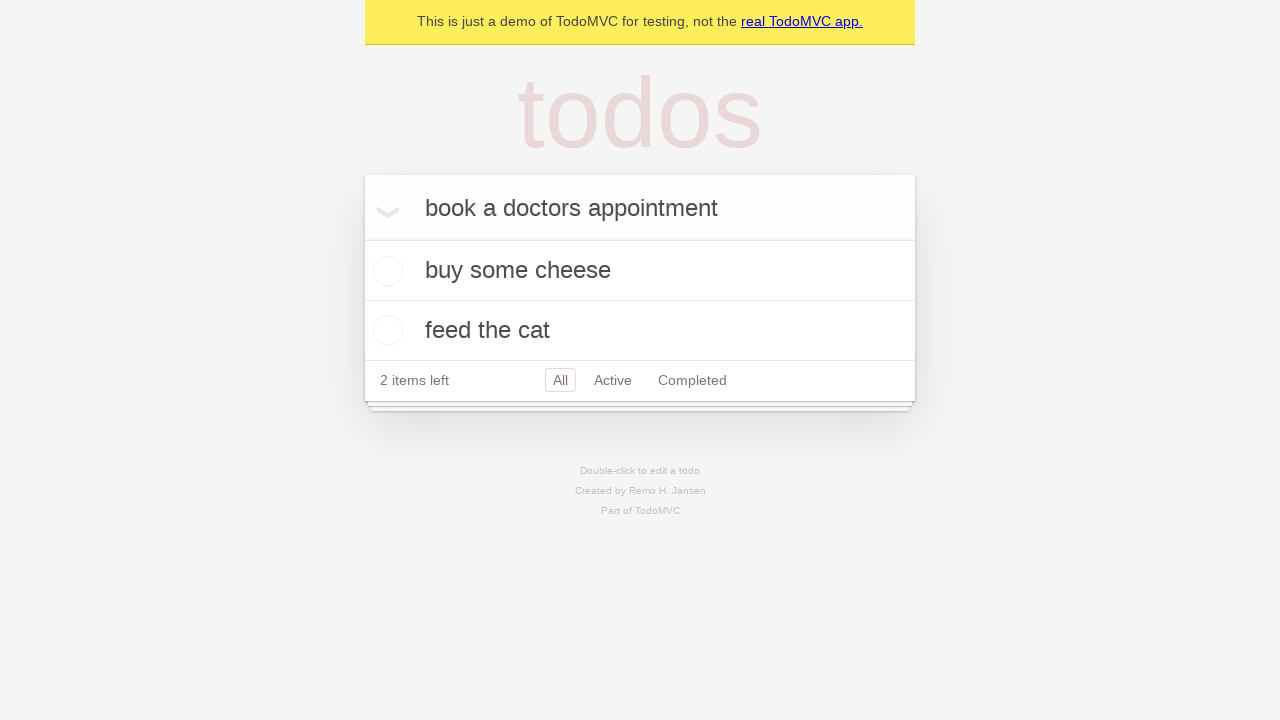

Pressed Enter to create todo 'book a doctors appointment' on internal:attr=[placeholder="What needs to be done?"i]
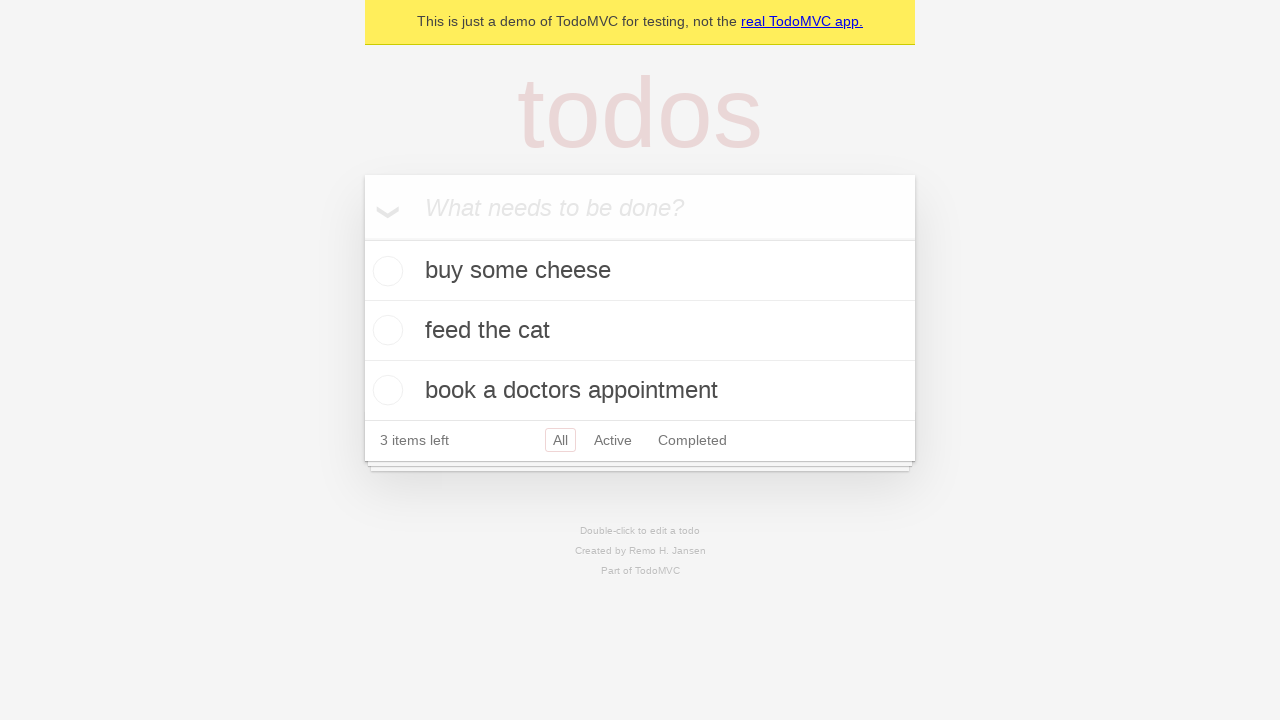

All three todo items loaded and visible
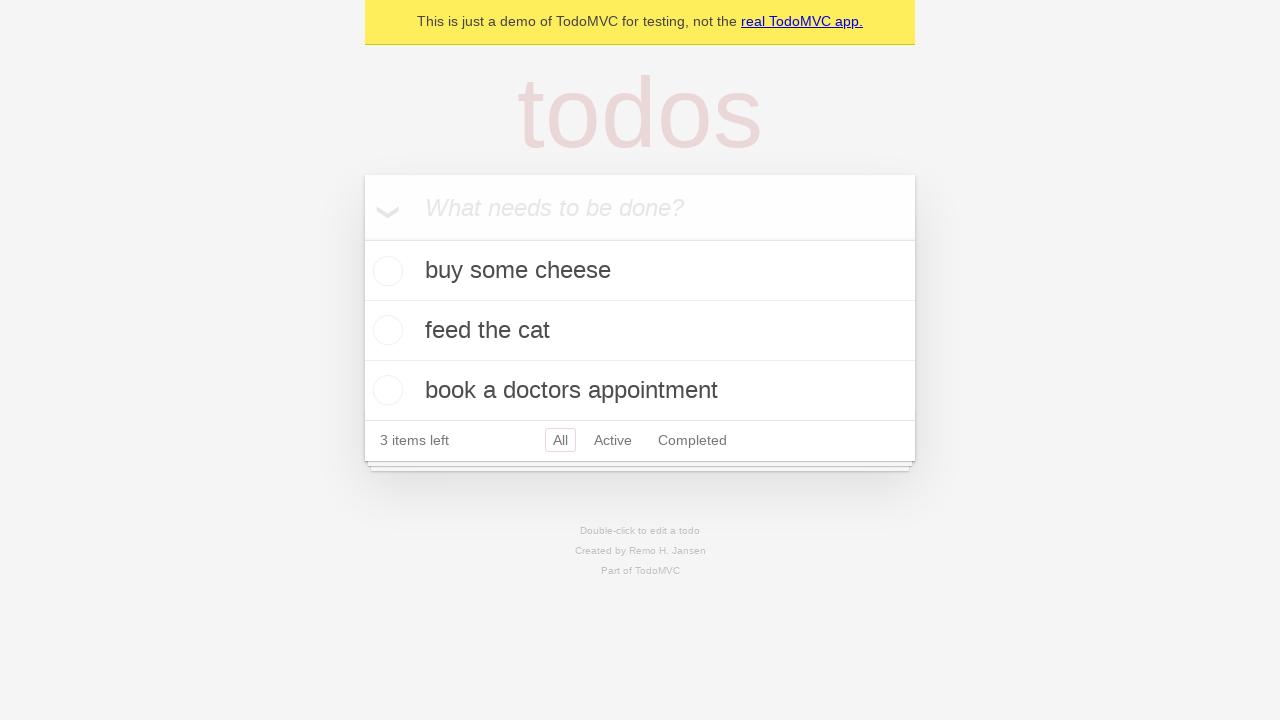

Checked the second todo item as completed at (385, 330) on internal:testid=[data-testid="todo-item"s] >> nth=1 >> internal:role=checkbox
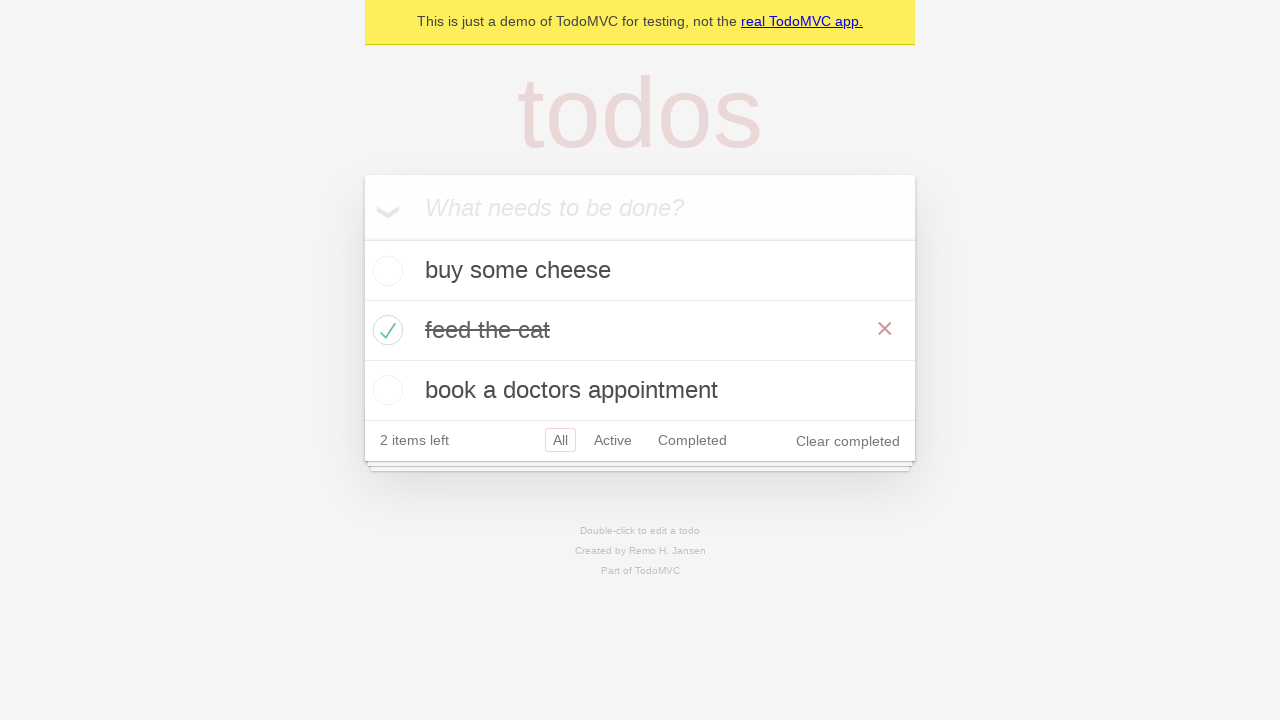

Clicked 'Active' filter to show only active todos at (613, 440) on internal:role=link[name="Active"i]
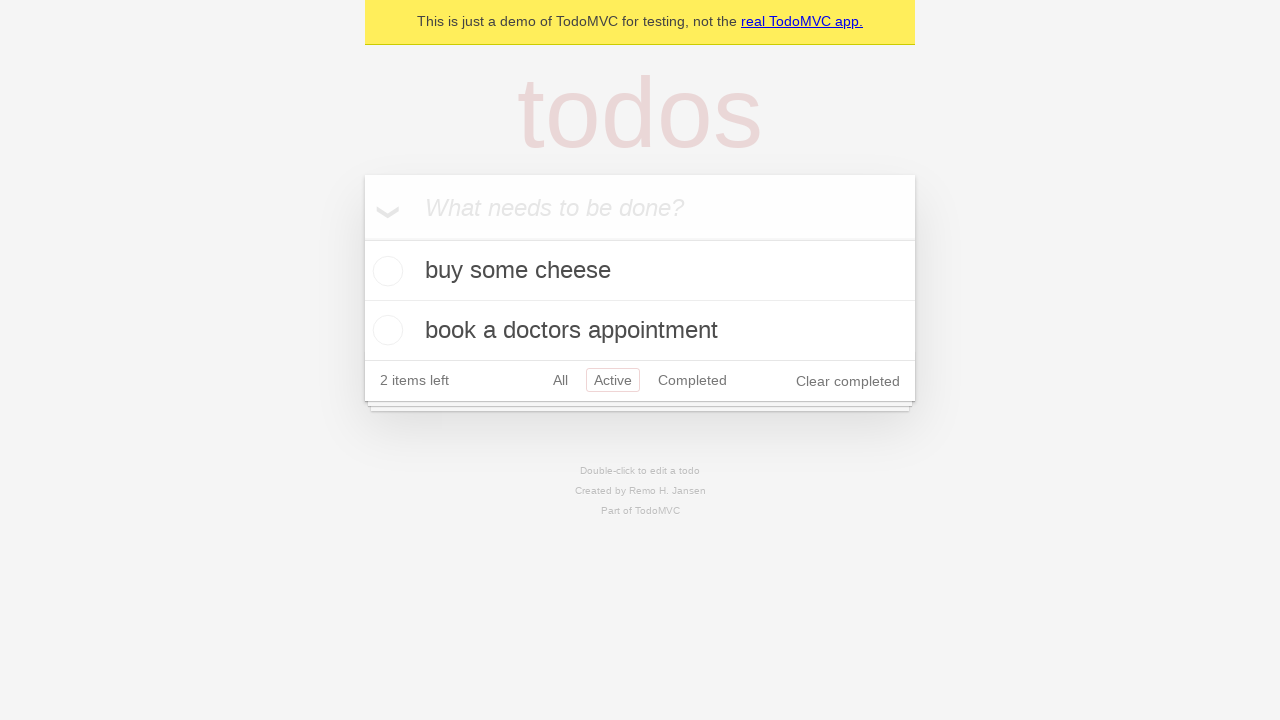

Clicked 'Completed' filter to show only completed todos at (692, 380) on internal:role=link[name="Completed"i]
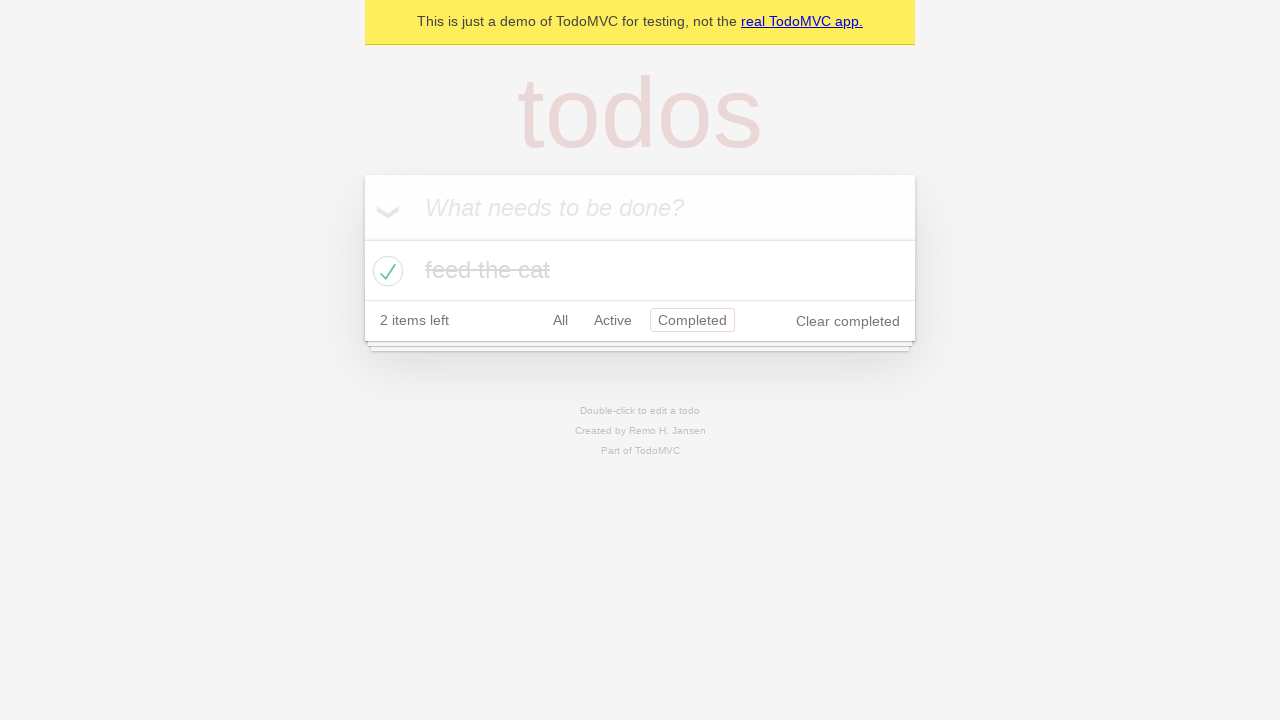

Clicked 'All' filter to display all items at (560, 320) on internal:role=link[name="All"i]
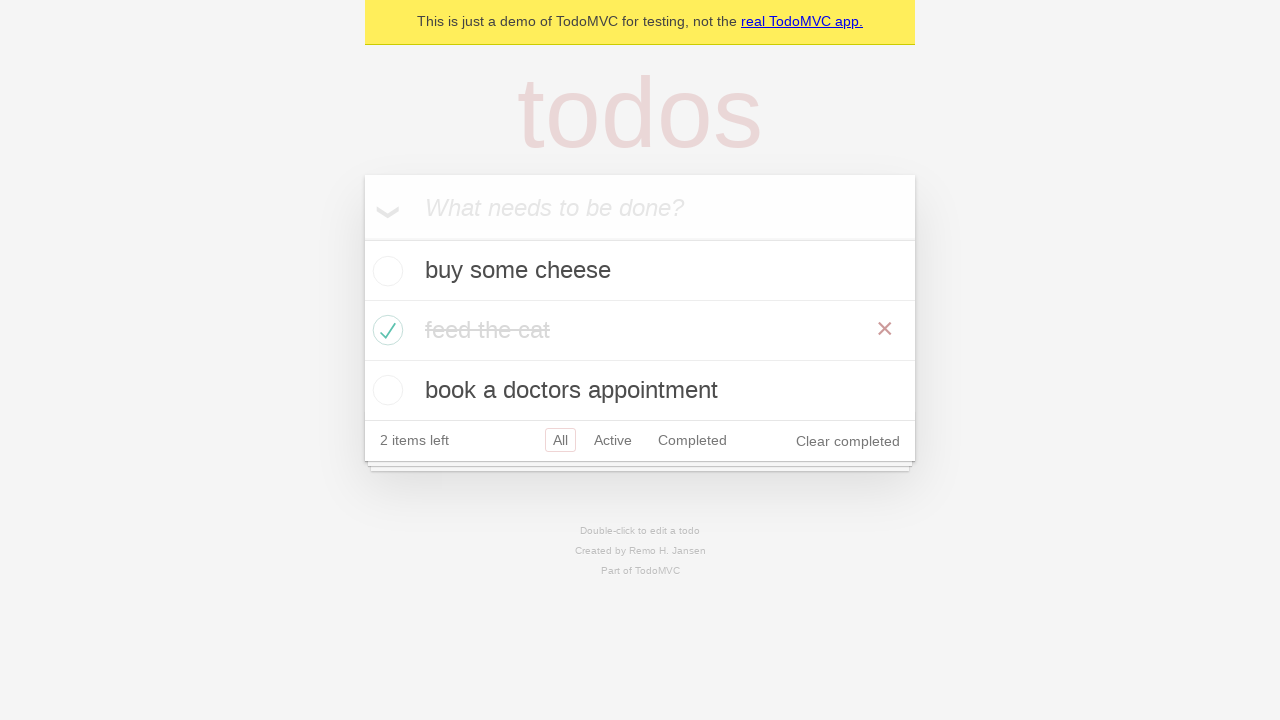

Verified all 3 todo items are displayed
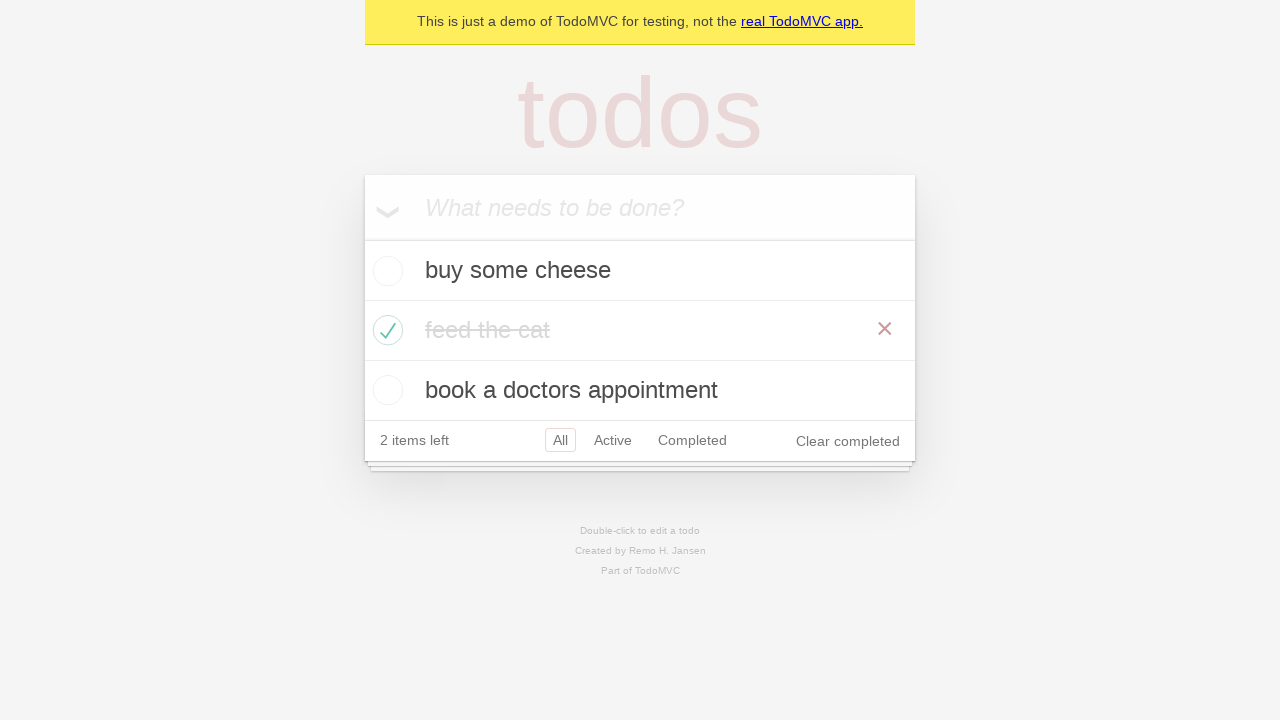

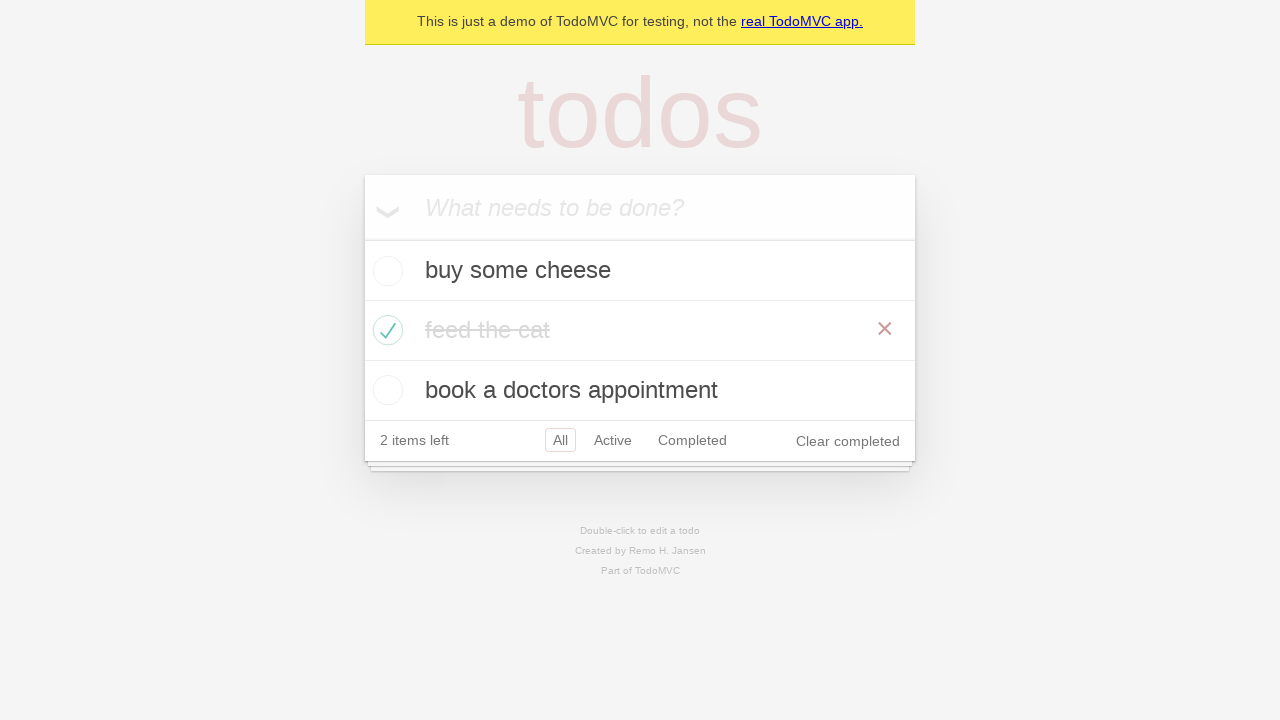